Tests navigation through the Playwright Java documentation site by clicking on "Get started" link, then navigating to the "Trace viewer" page, and verifying the page heading is visible.

Starting URL: https://playwright.dev/java/

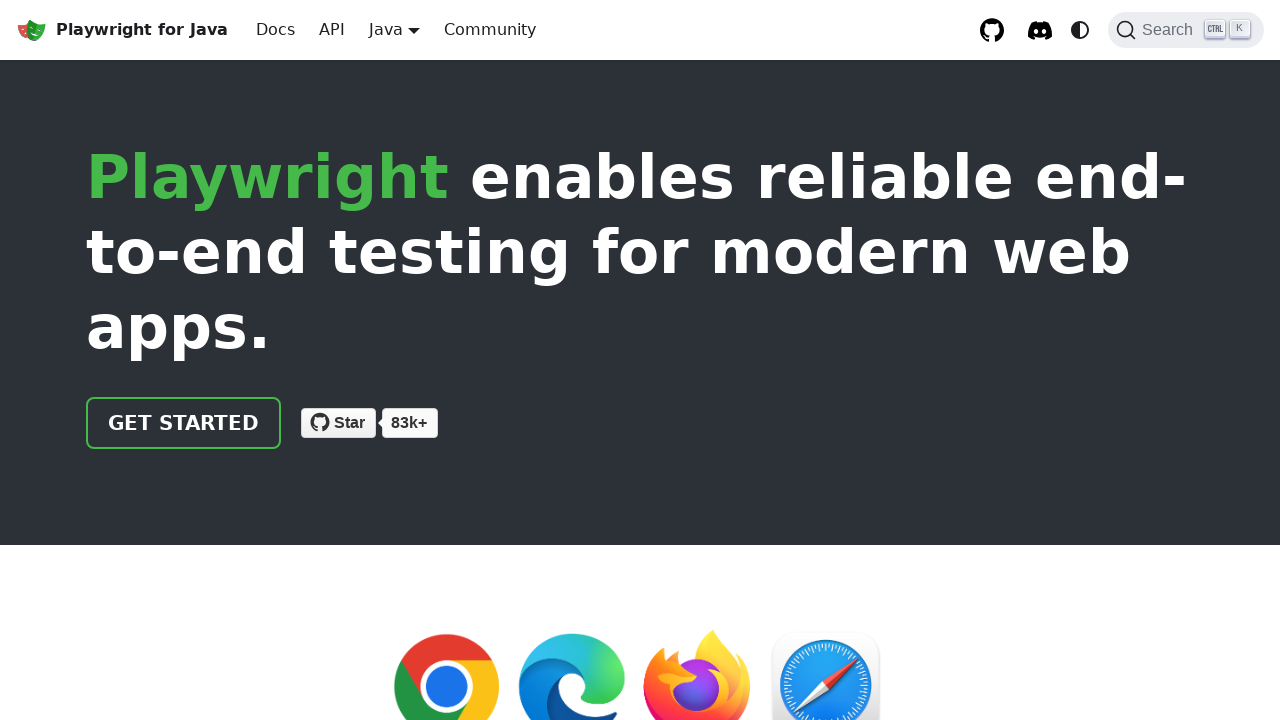

Clicked 'Get started' link on Playwright Java documentation homepage at (184, 423) on internal:role=link[name="Get started"i]
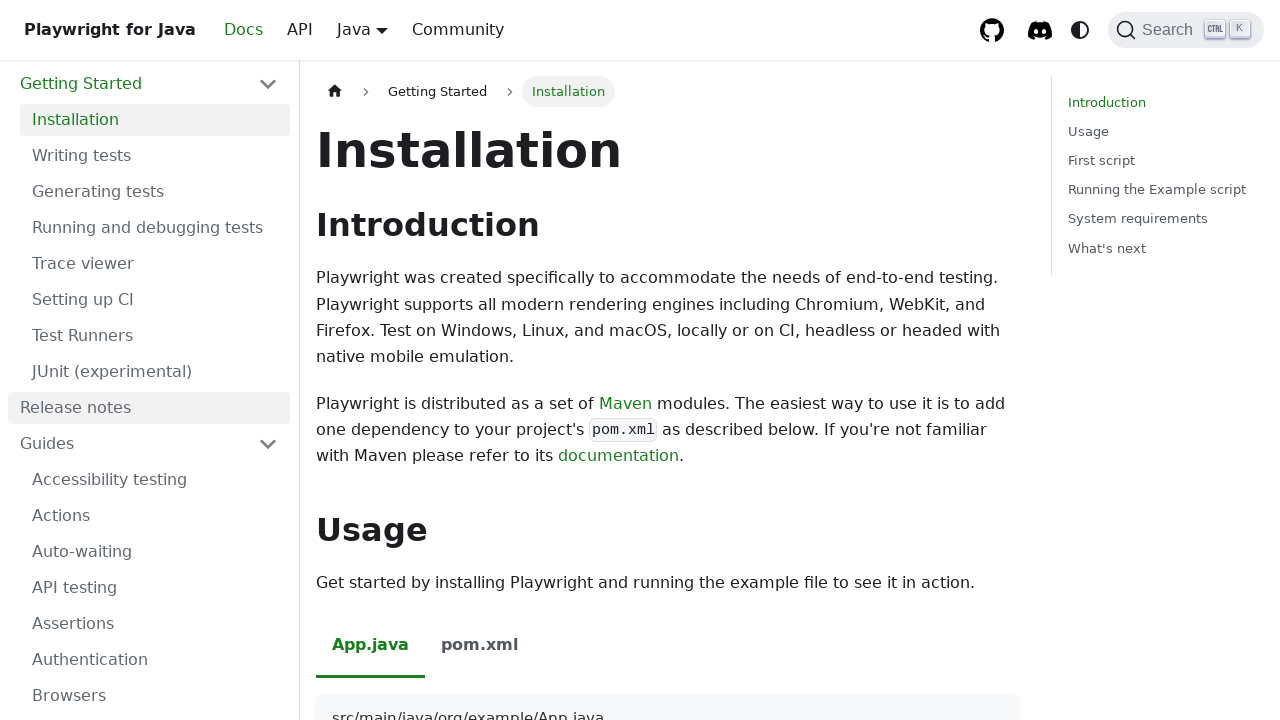

Clicked 'Trace viewer' link (second occurrence) in navigation at (155, 552) on internal:role=link[name="Trace viewer"i] >> nth=1
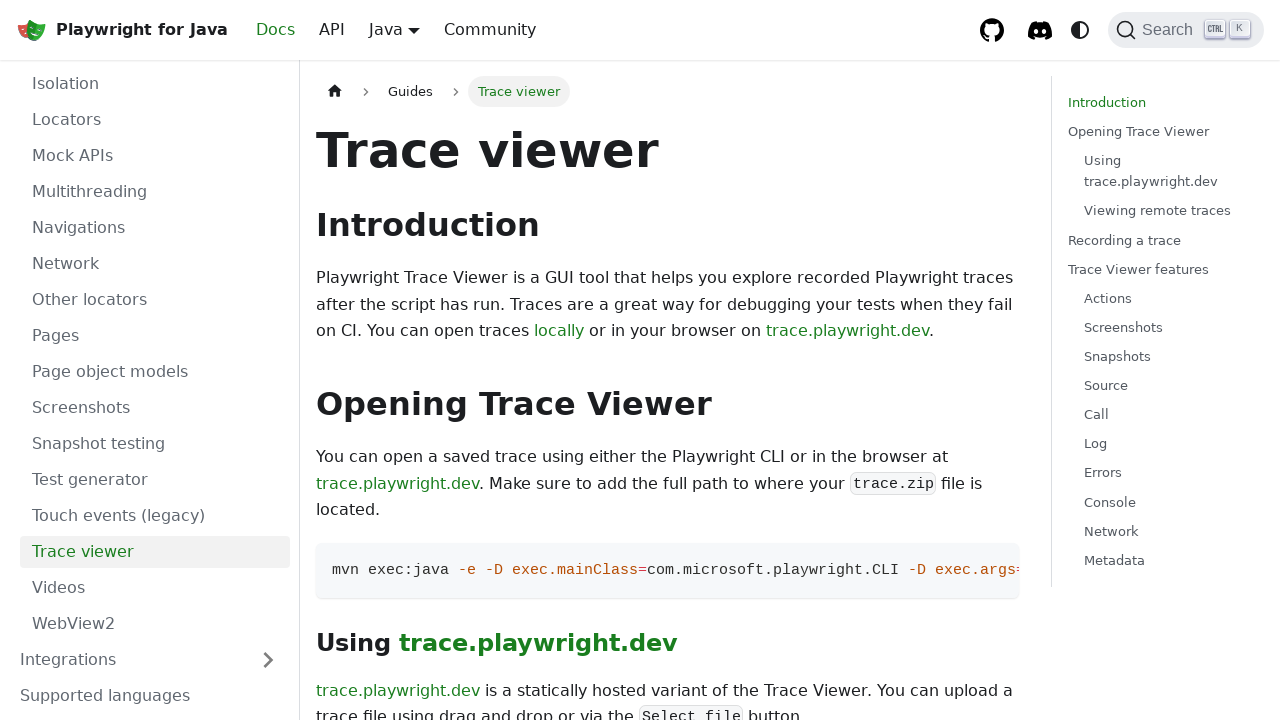

Located 'Trace viewer' heading element
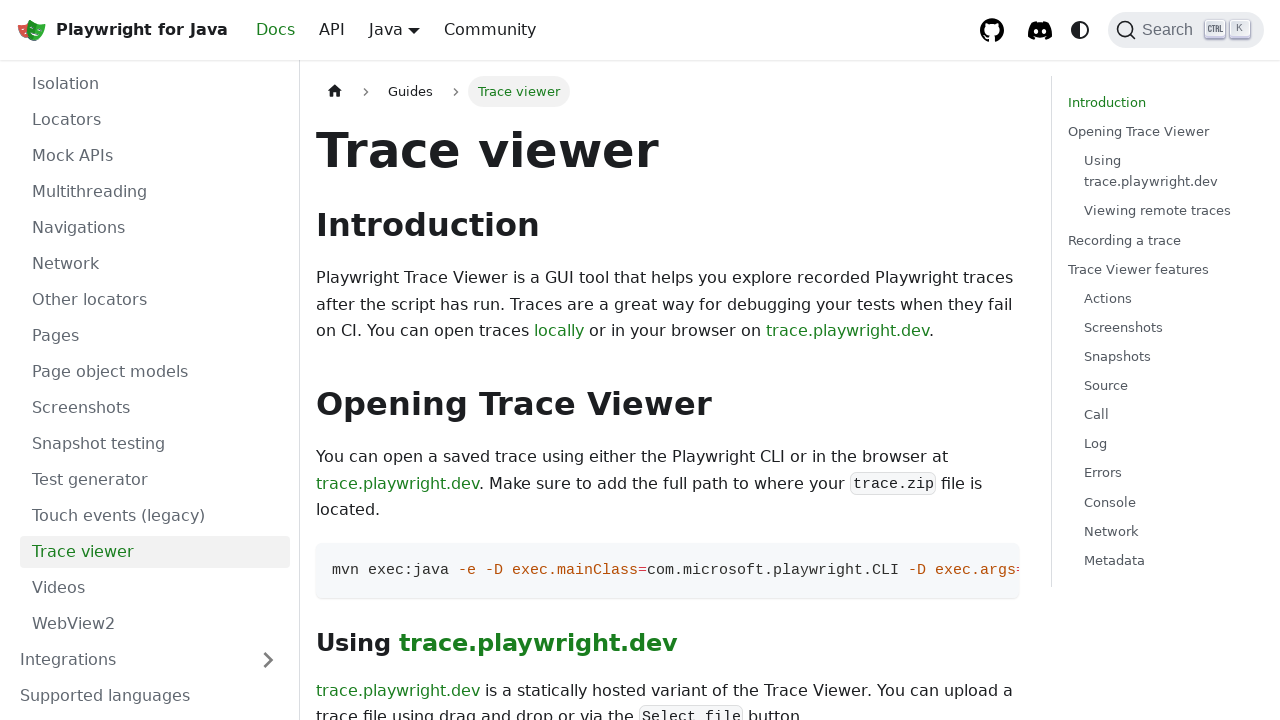

Verified 'Trace viewer' heading is visible on the page
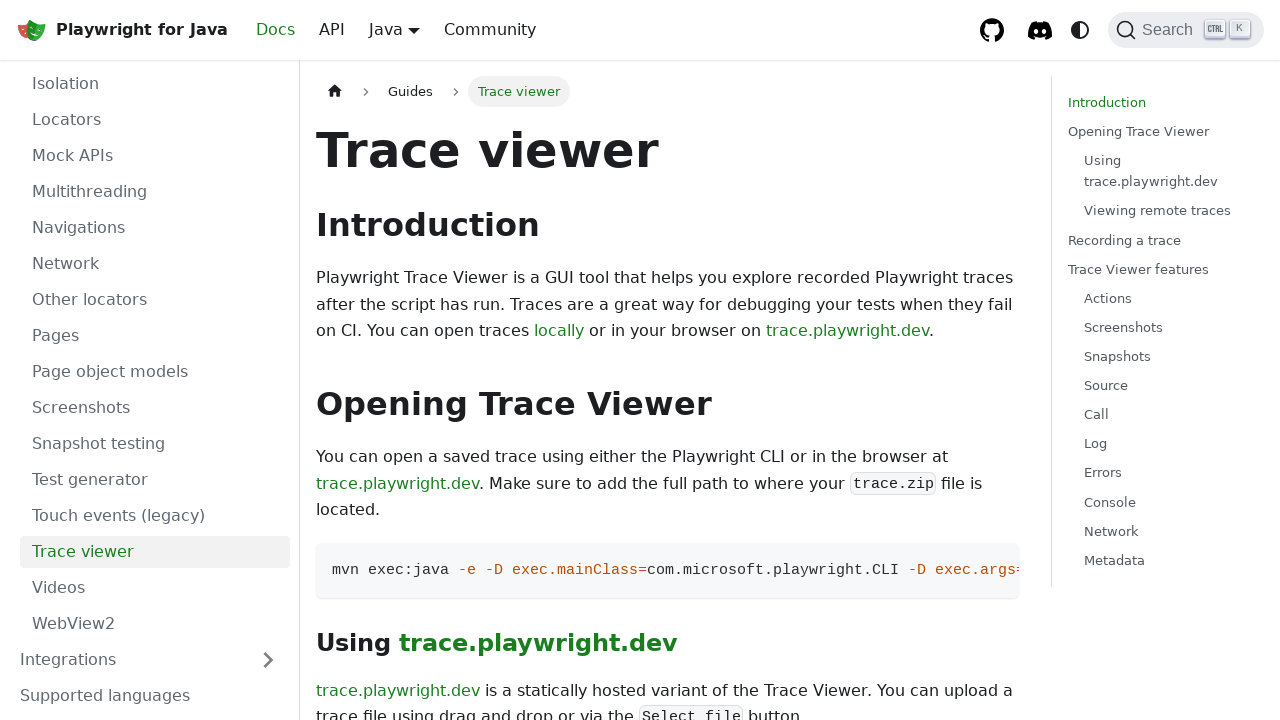

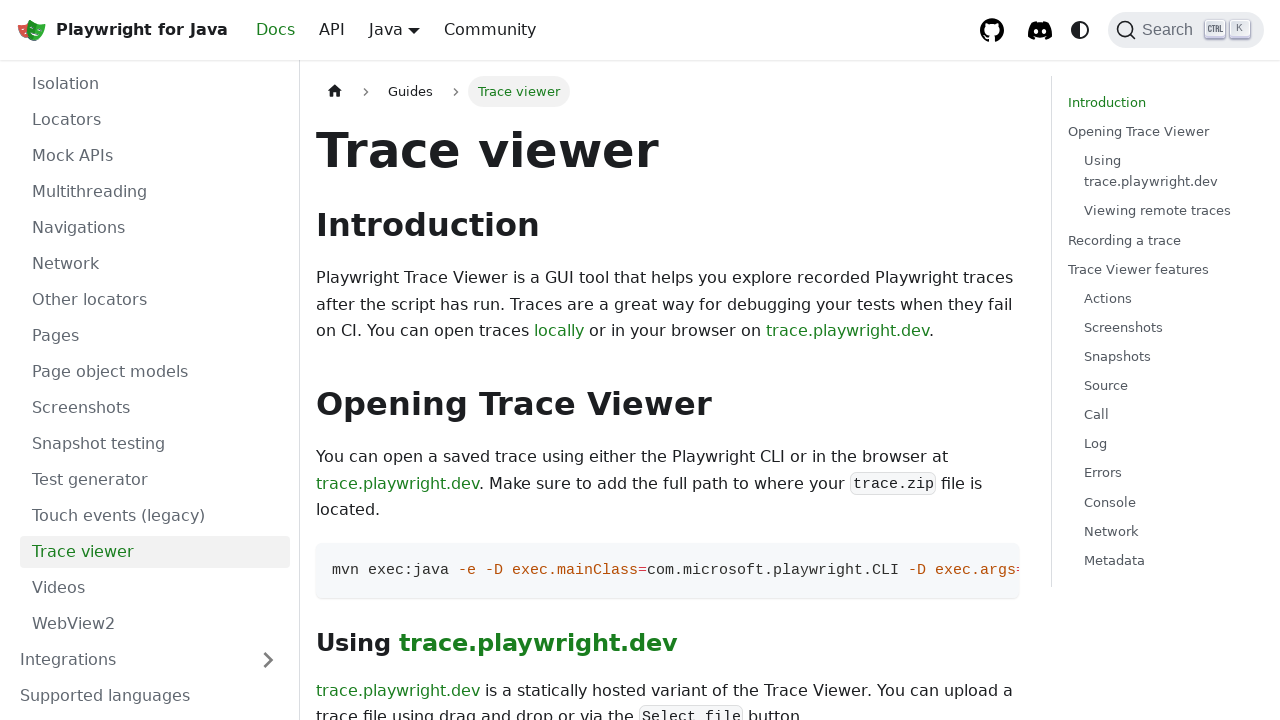